Tests checkbox functionality on a web page by checking if a "remember me" checkbox is selected and toggling it if so, verifying the checkbox state changes.

Starting URL: https://mail.rediff.com/cgi-bin/login.cgi

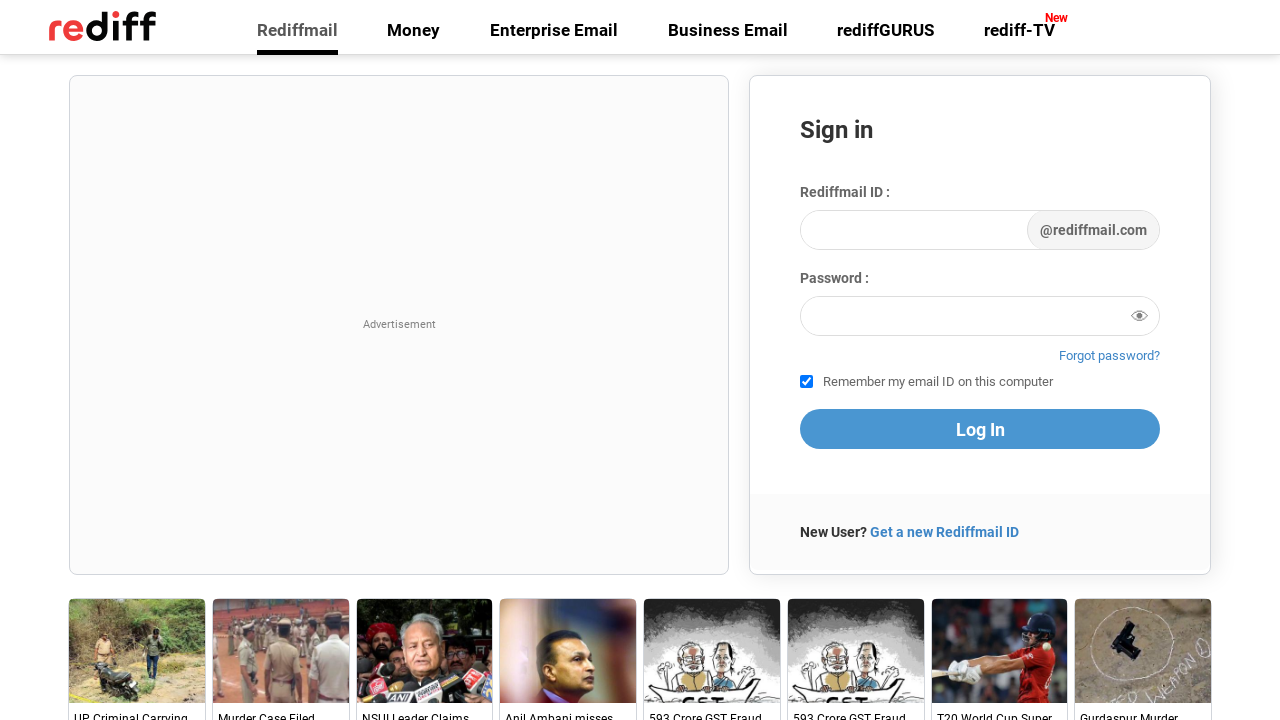

Located the 'remember me' checkbox element
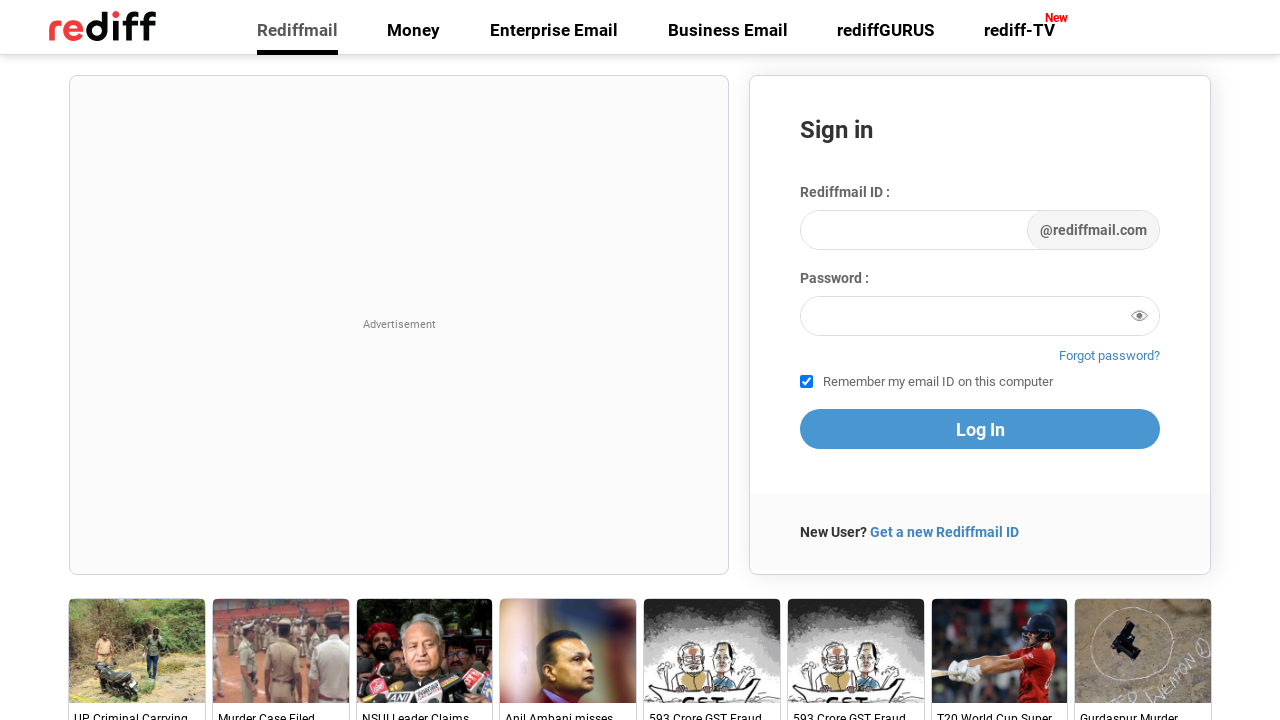

Checkbox became visible on the page
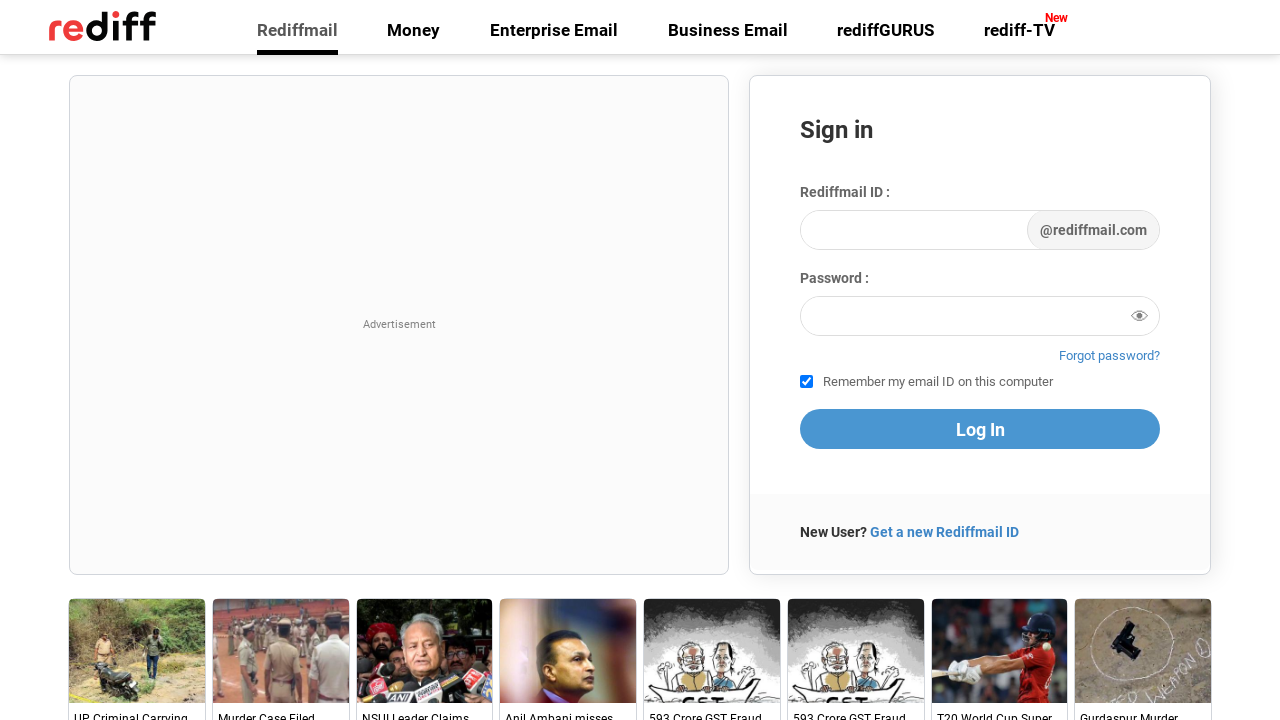

Verified checkbox is currently selected
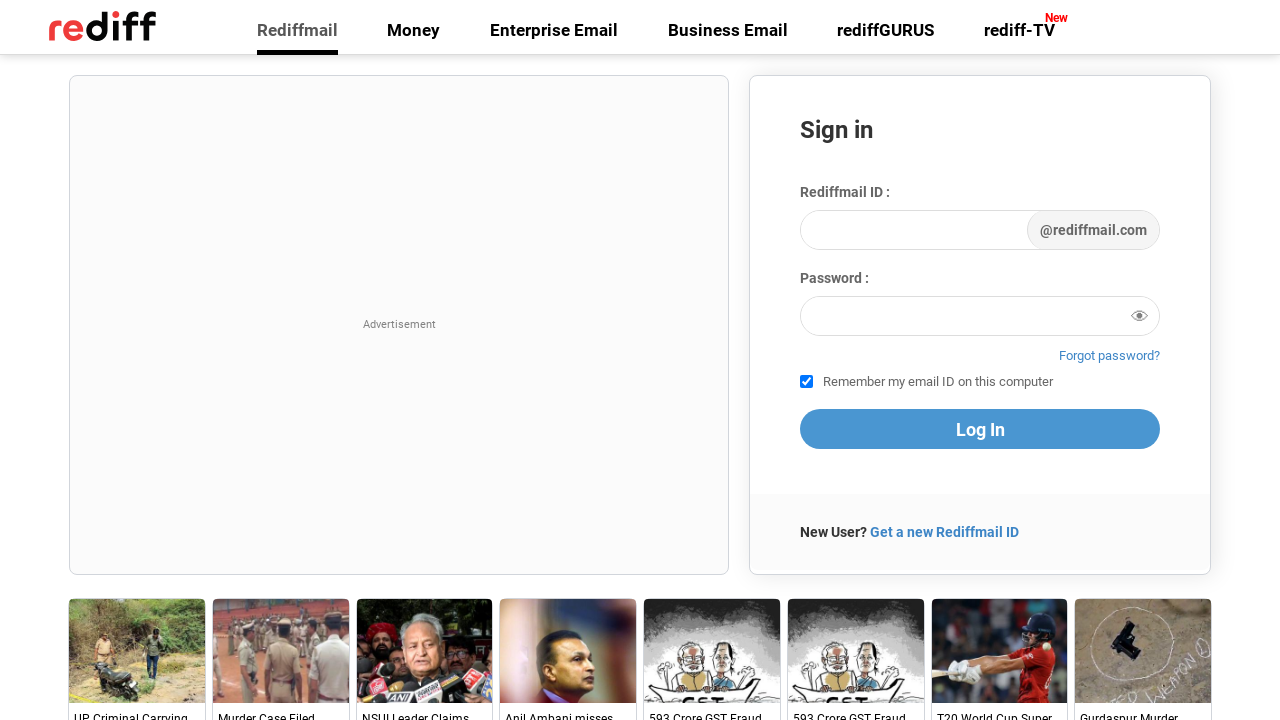

Clicked checkbox to toggle it from checked to unchecked at (806, 382) on #remember
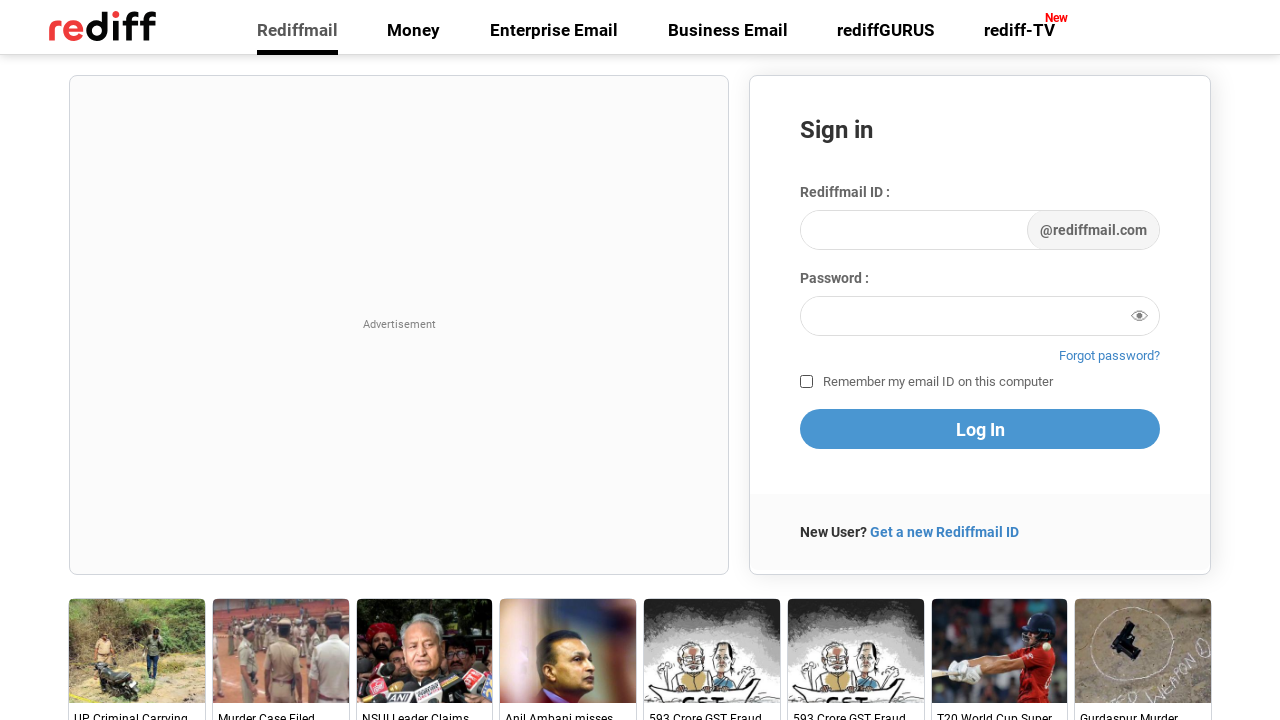

Confirmed checkbox visibility and final state
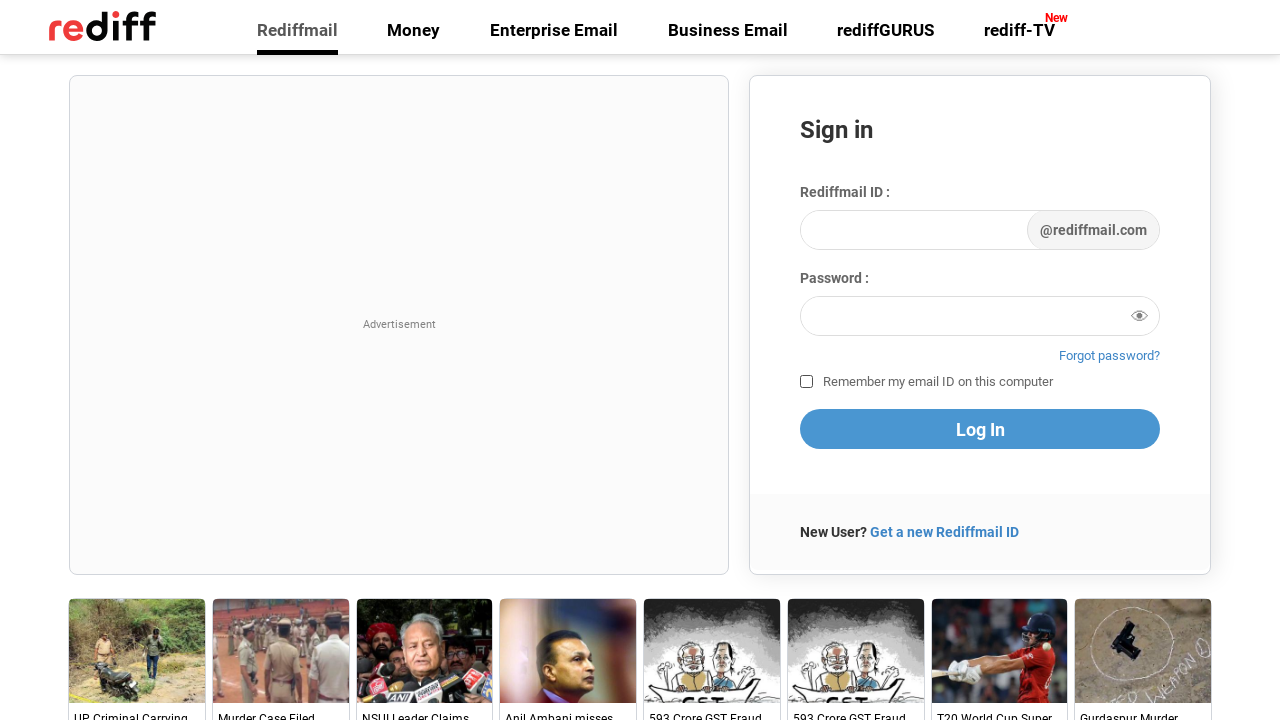

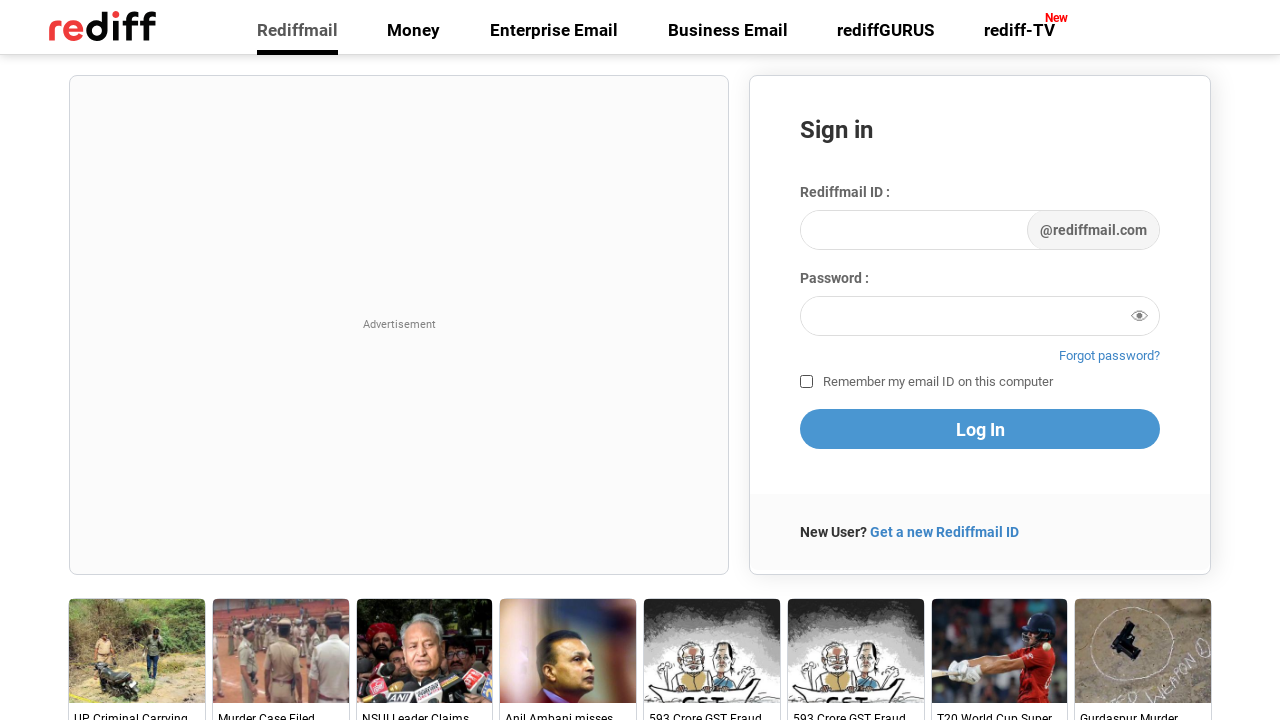